Tests hover interaction followed by click to navigate to leadership page

Starting URL: https://qap.dev

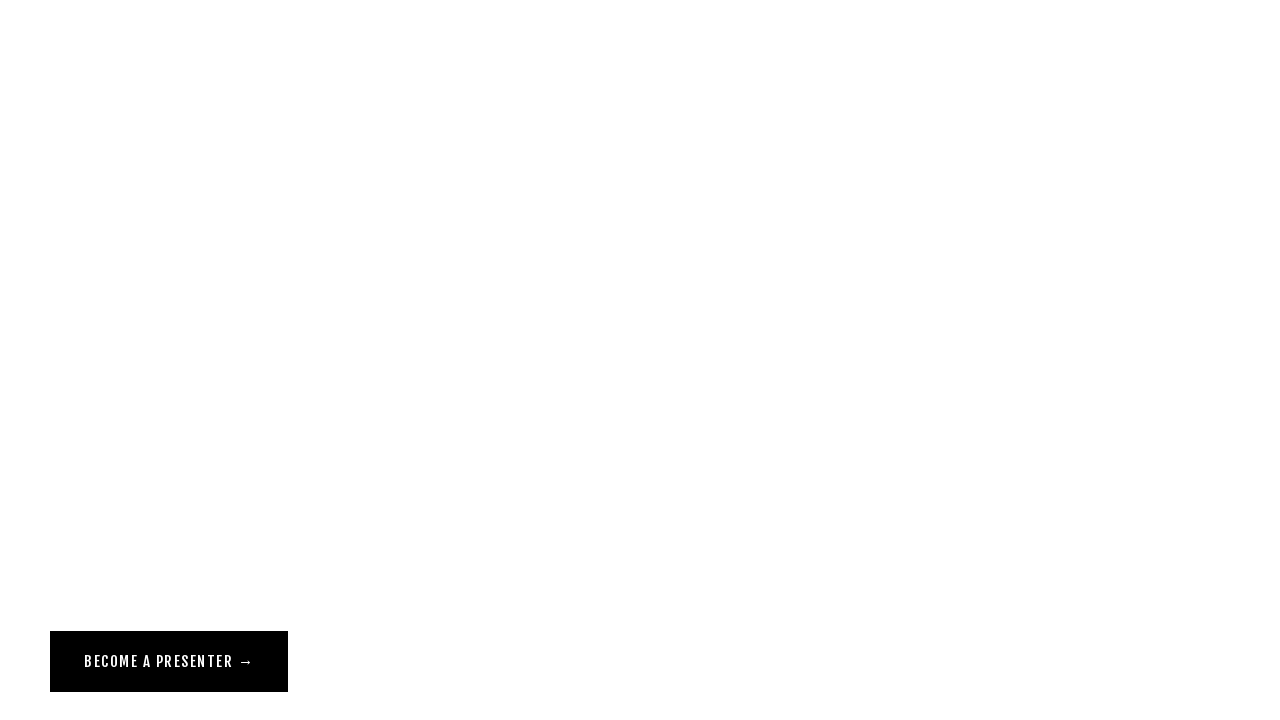

Hovered over About link at (71, 56) on a[href="/about"]
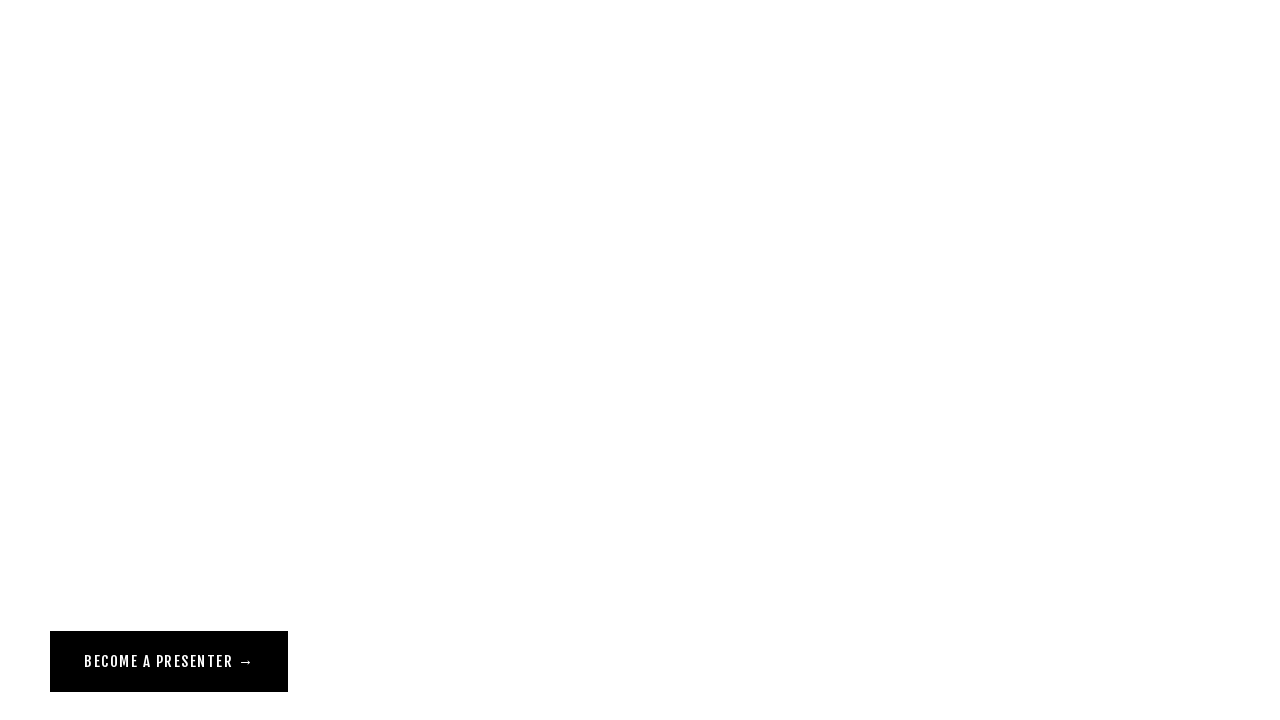

Clicked Leadership link in header to navigate to leadership page at (92, 124) on a[href="/leadership"][class*=Header]
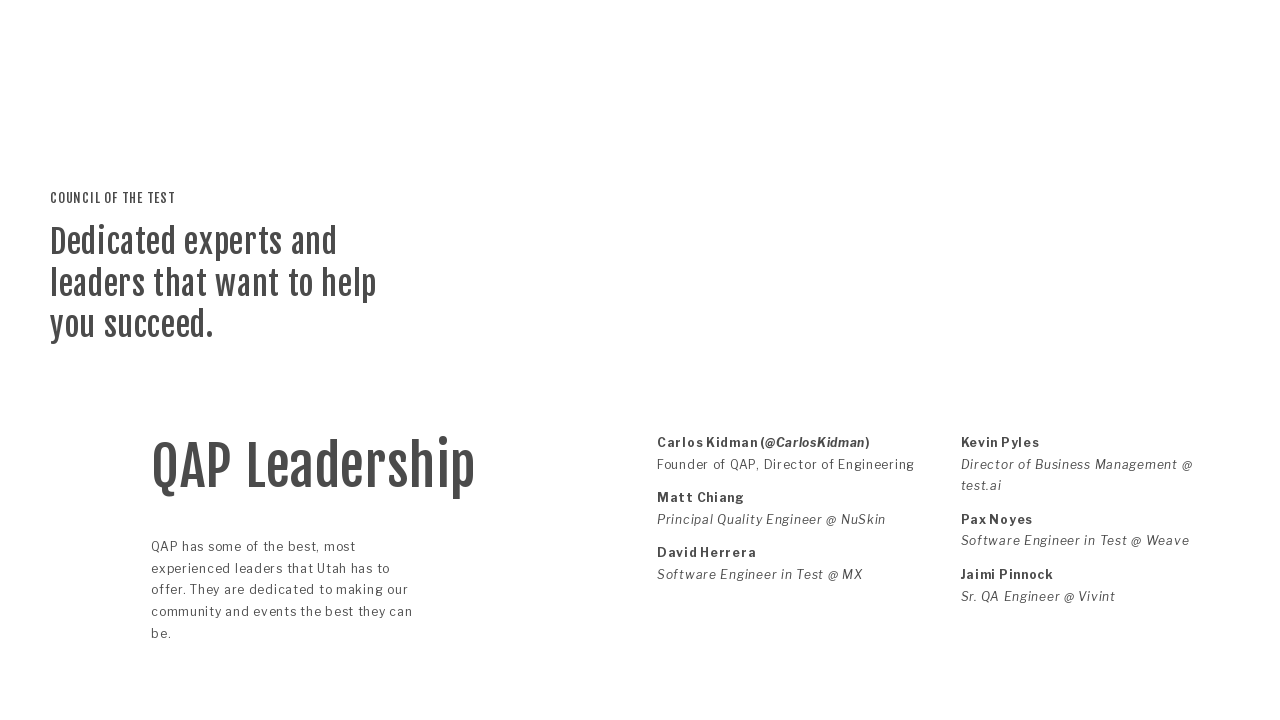

Leadership page loaded and Carlos Kidman text appeared
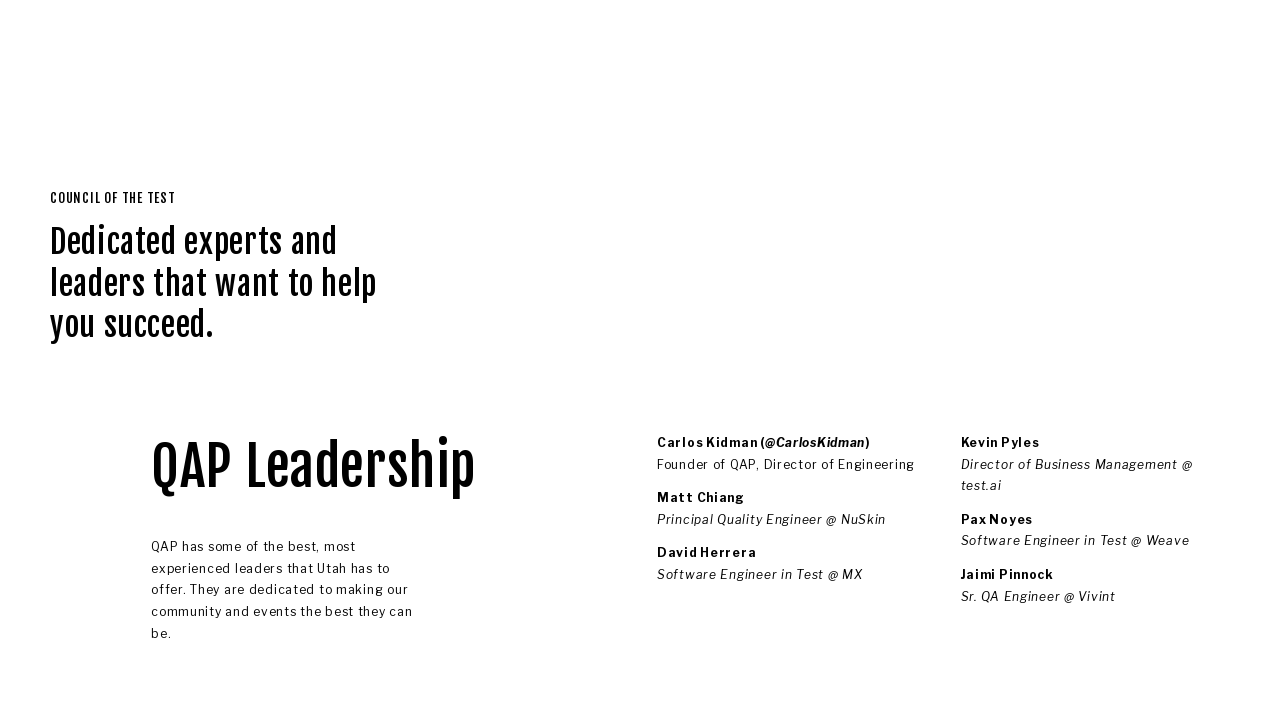

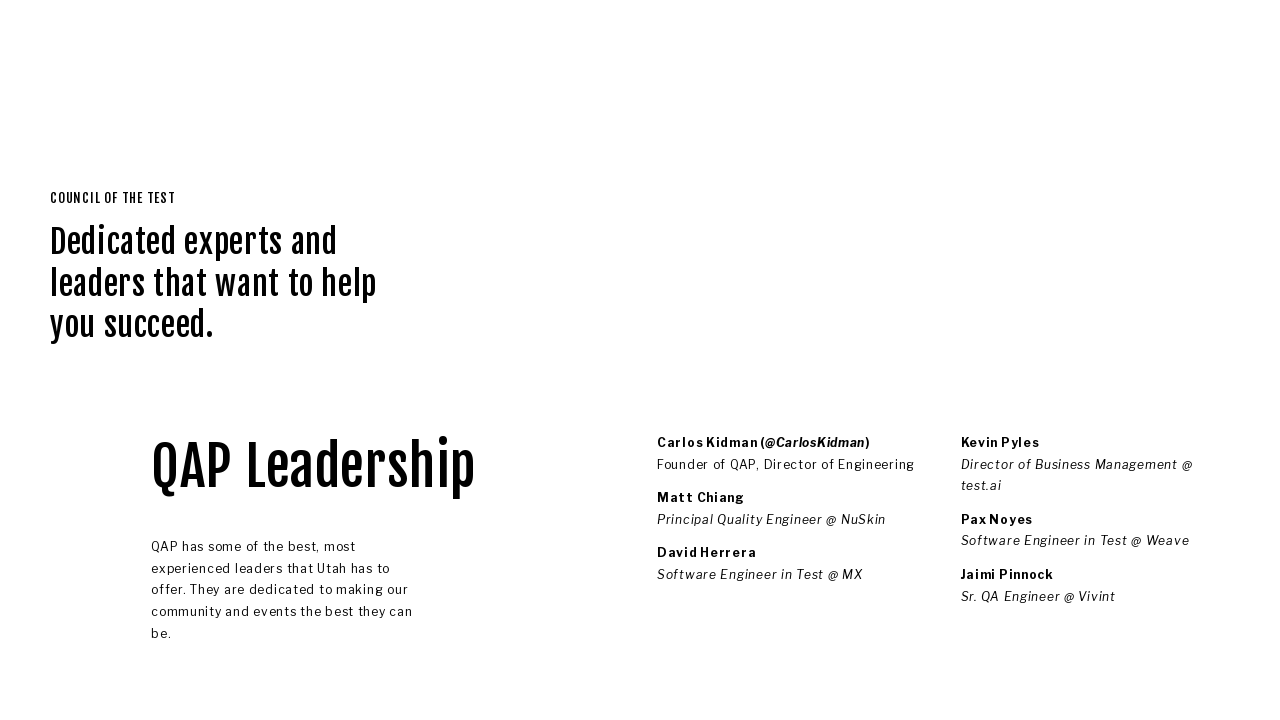